Navigates to an HTML forms tutorial page and verifies that anchor/link elements are present on the page

Starting URL: https://echoecho.com/htmlforms09.htm

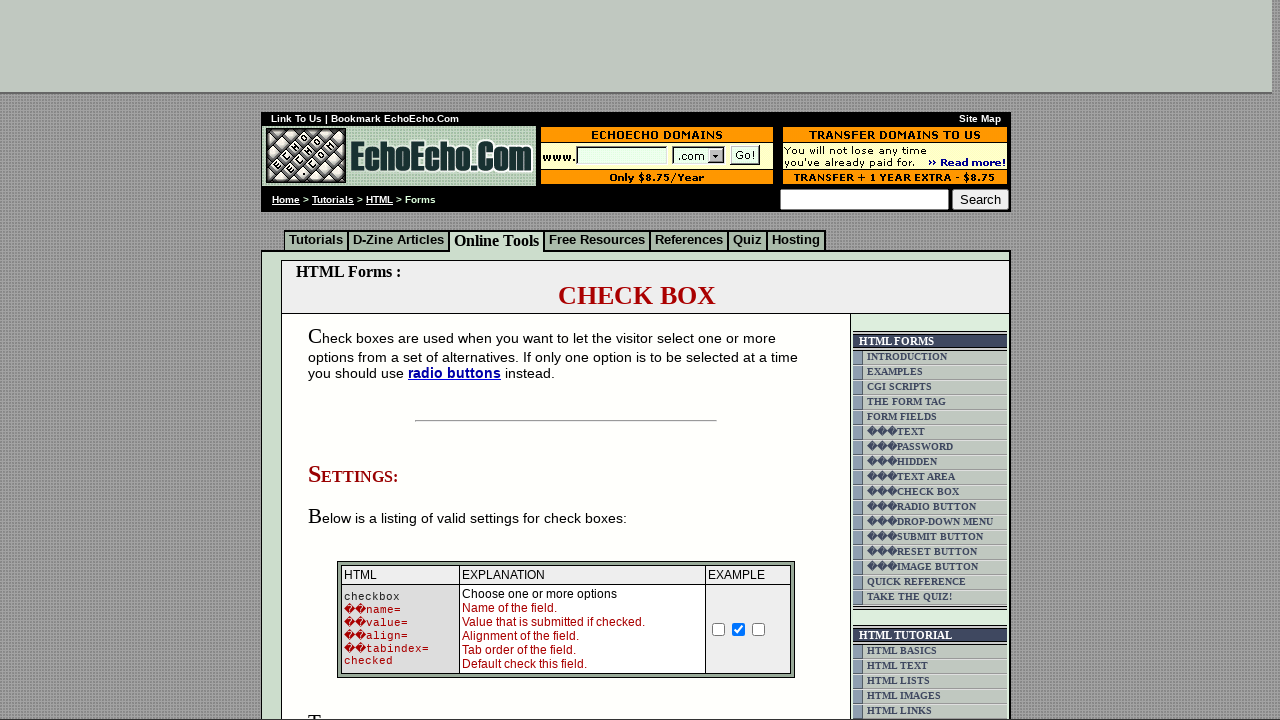

Navigated to HTML forms tutorial page
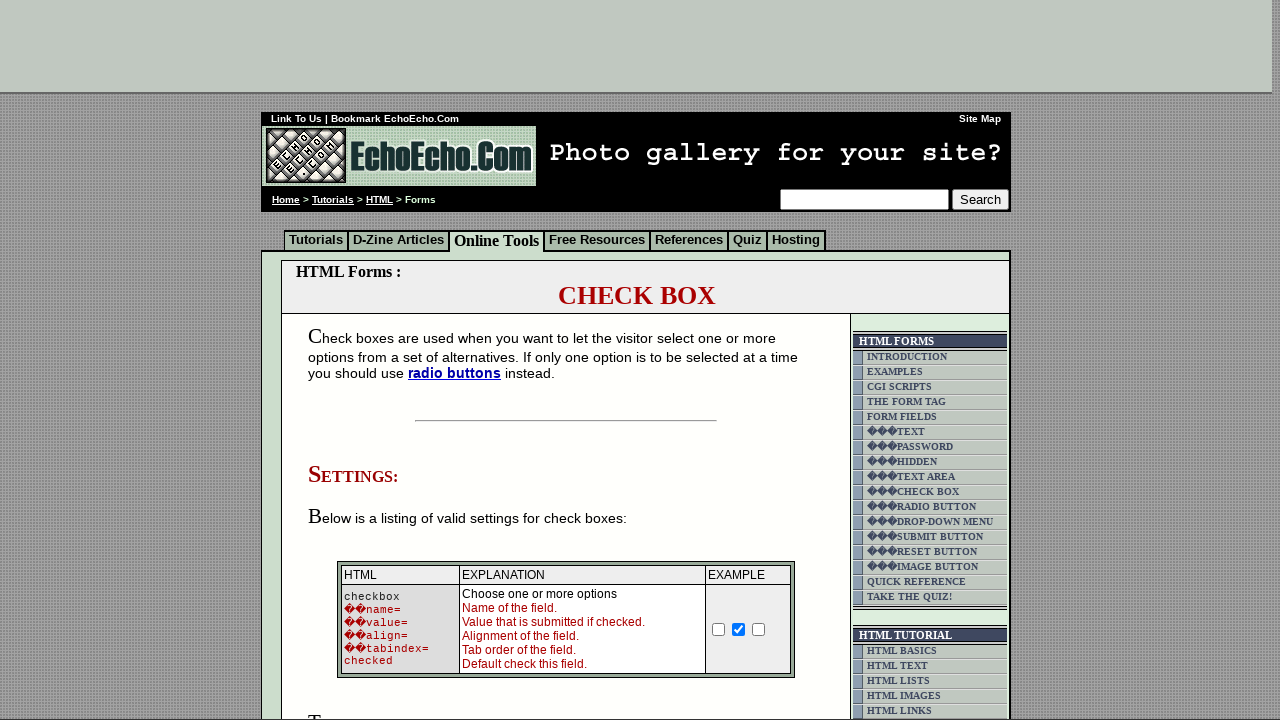

Waited for anchor elements to be present on the page
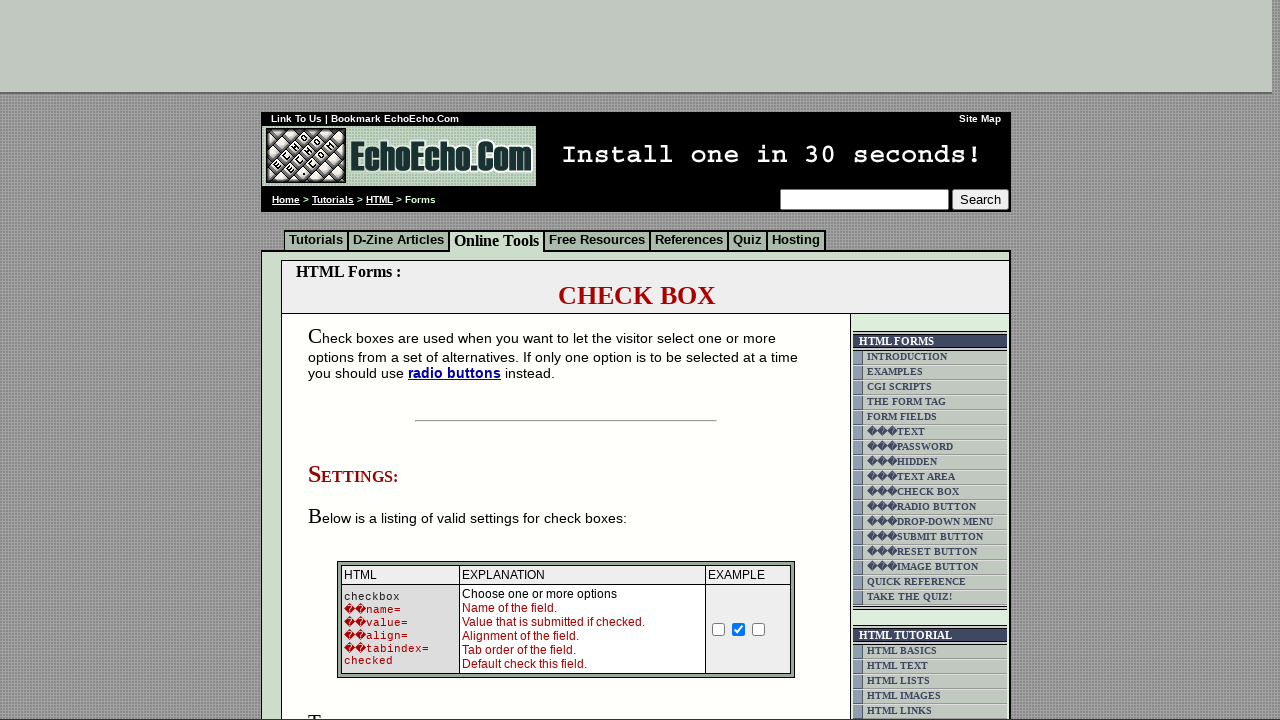

Located all anchor/link elements on the page
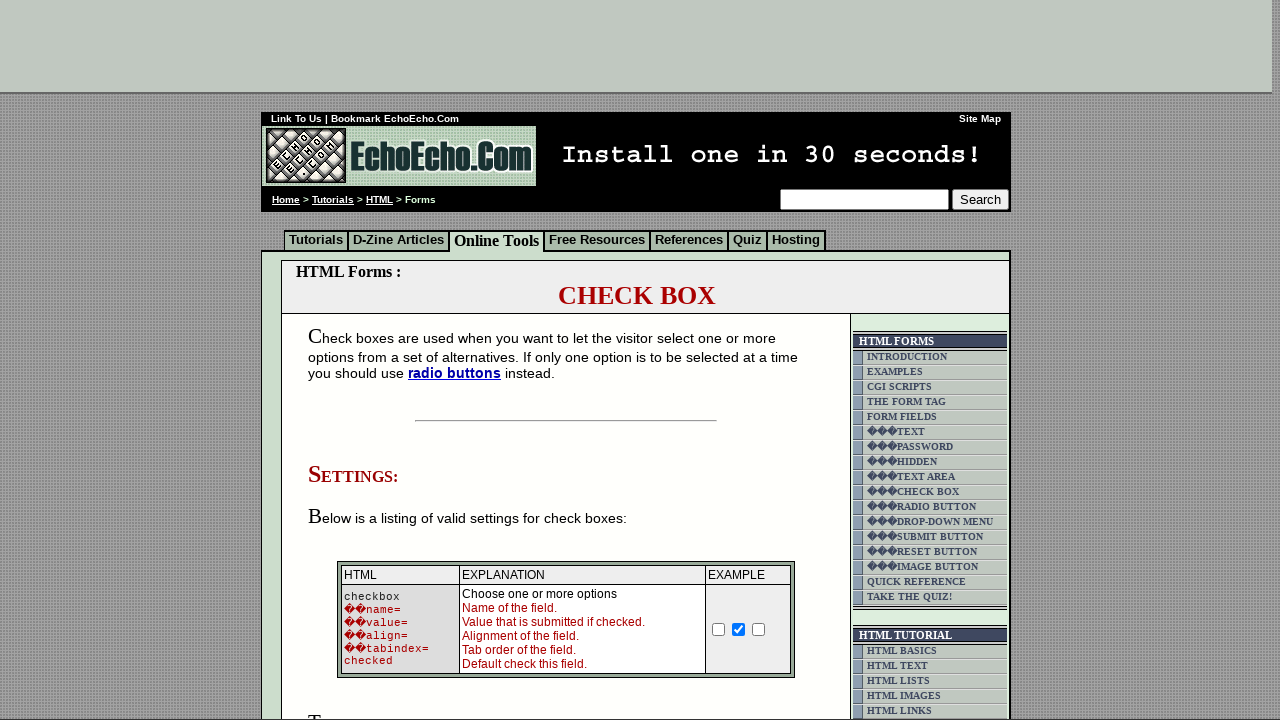

Verified that 76 anchor elements are present on the page
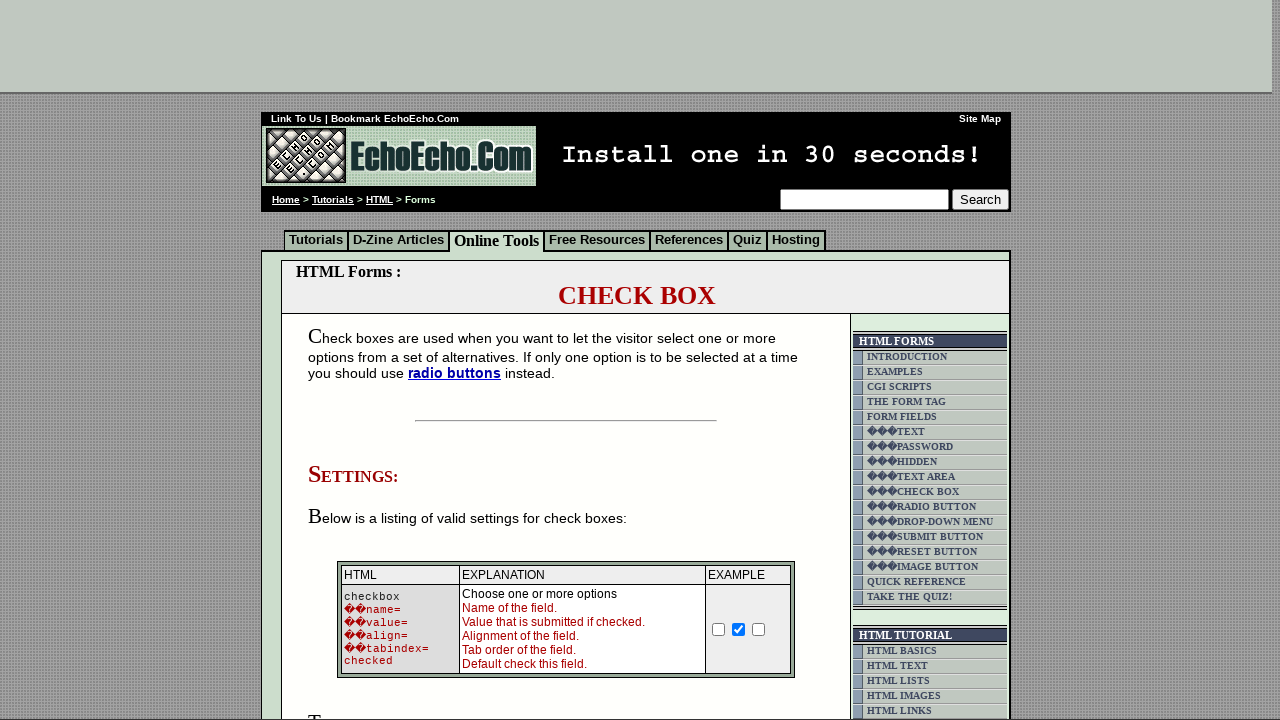

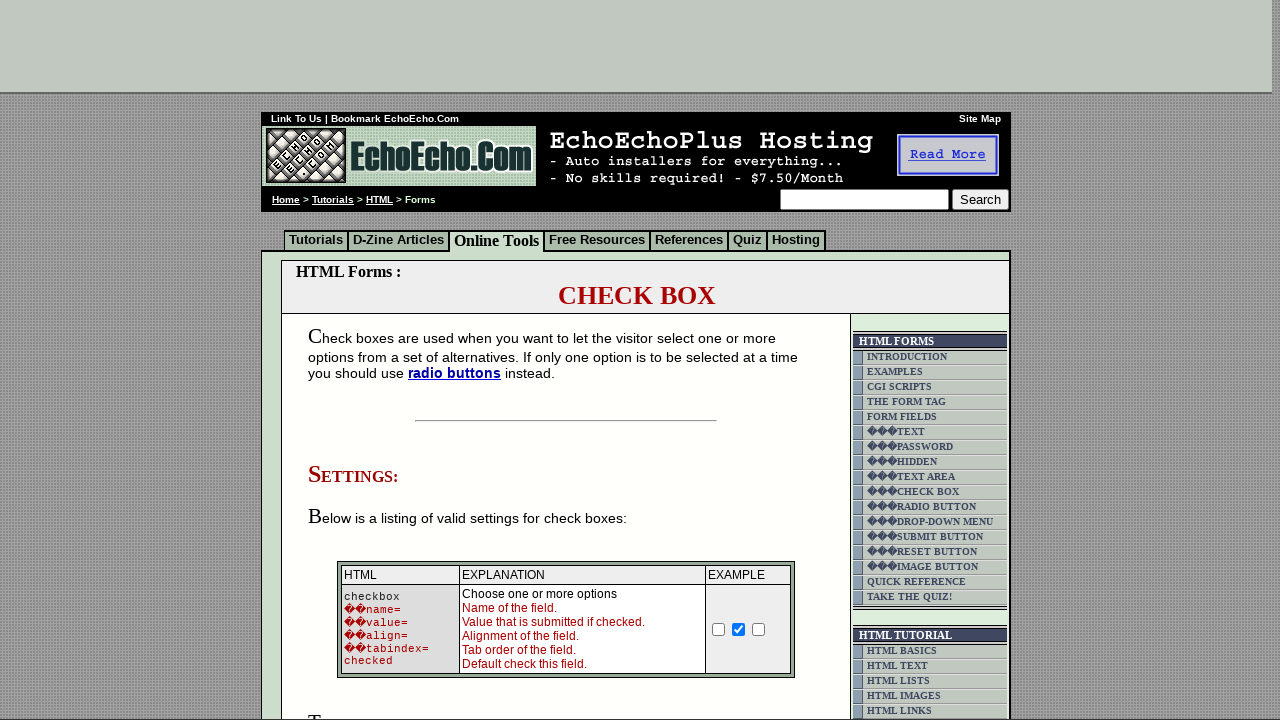